Tests unique word counter with empty/null input by clearing the text area and clicking calculate

Starting URL: https://planetcalc.ru/3204/

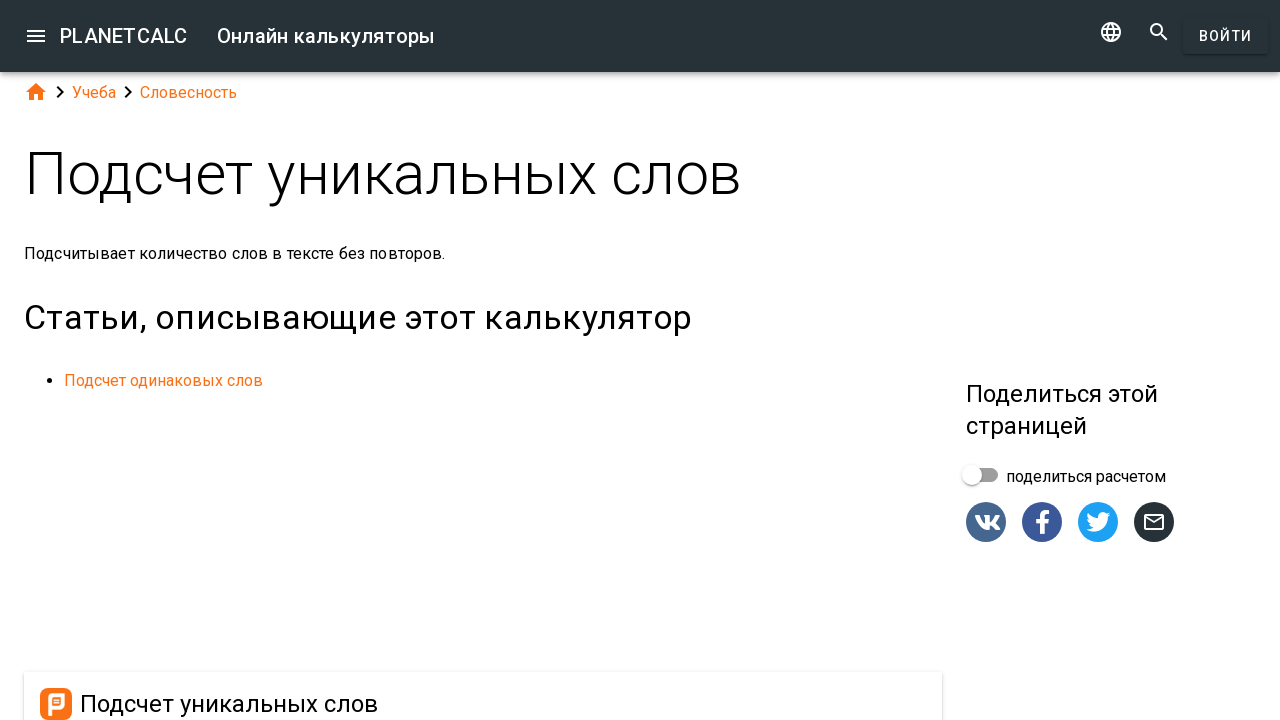

Cleared text area to test unique word counter with empty input on #dialogv6411ef3aee88a_text
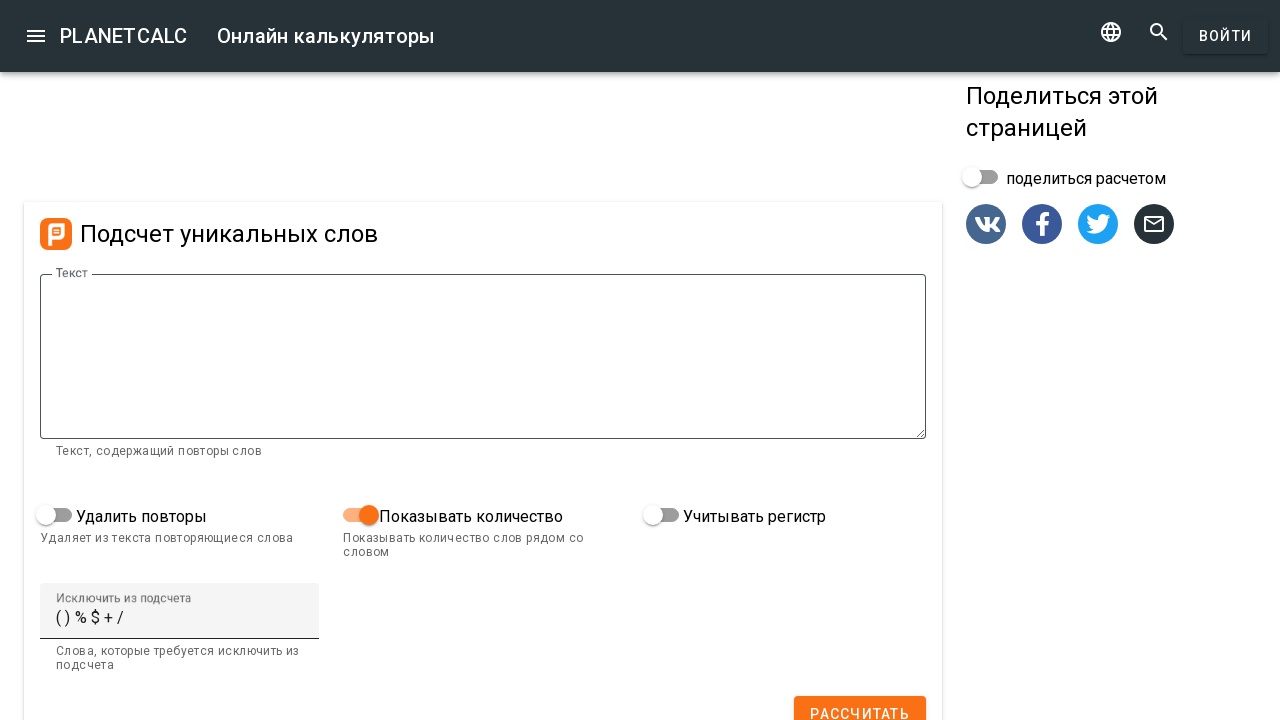

Clicked calculate button to count unique words in empty text at (860, 702) on #dialogv6411ef3aee88a_calculate
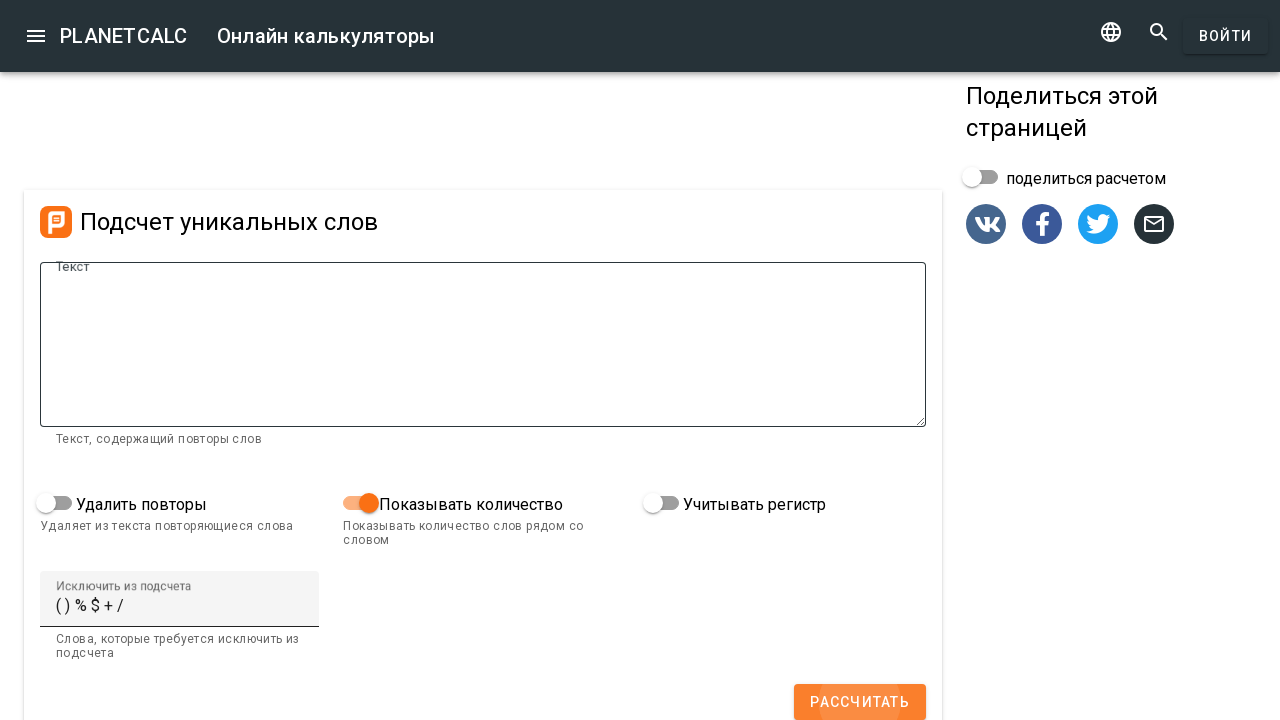

Waited for calculation to complete
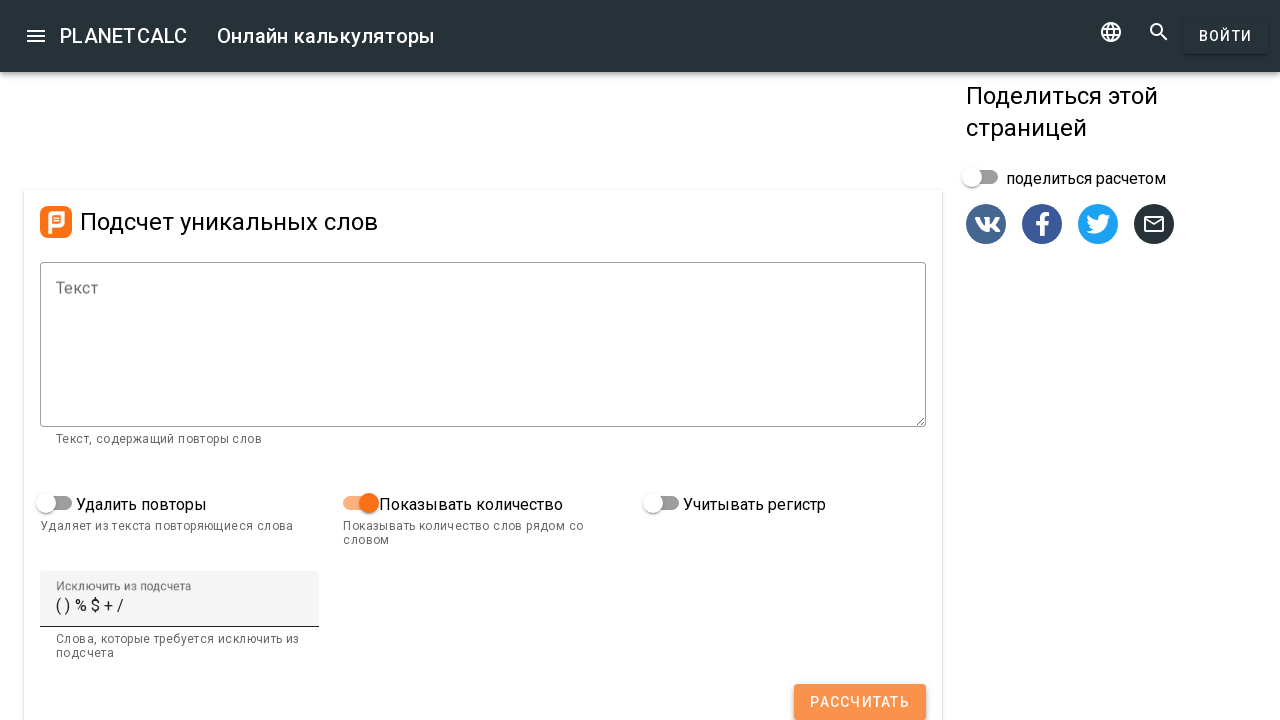

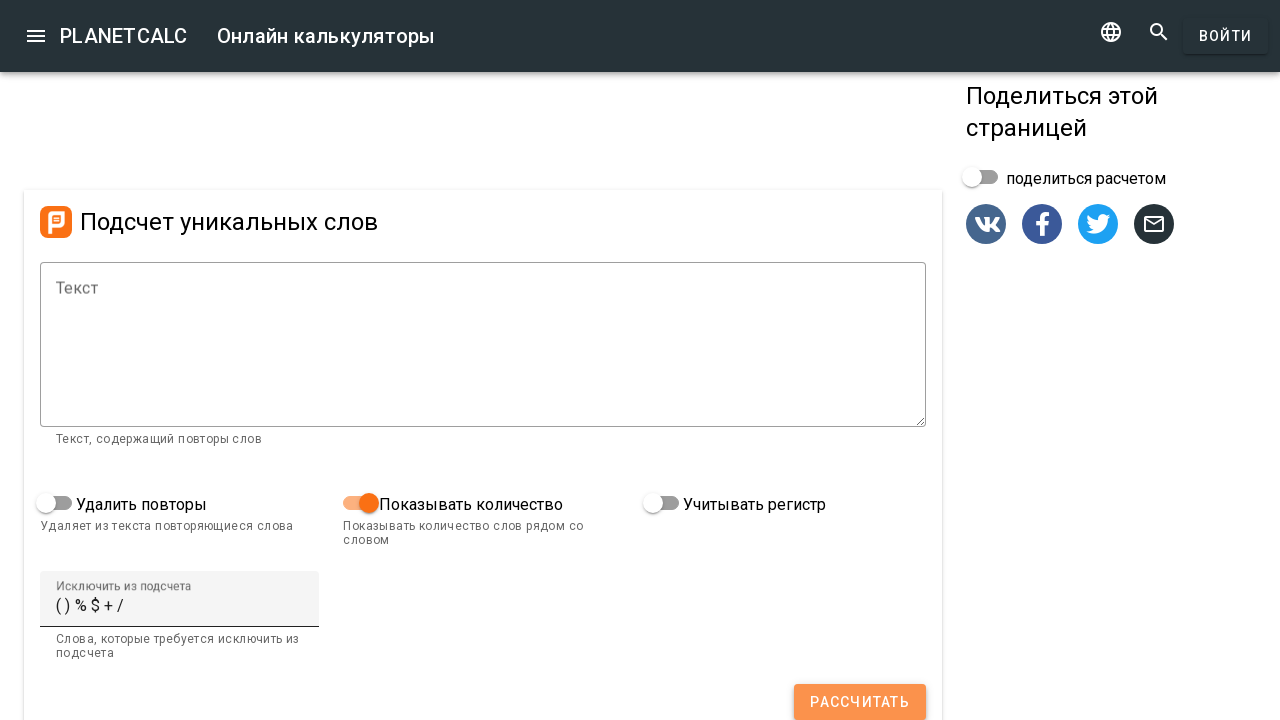